Navigates to a QQ Music song comment page, repeatedly clicks the "load more" button to load all comments, then scrolls to the bottom of the page.

Starting URL: https://y.qq.com/n/yqq/song/002MXZNu1GToOk.html#comment_box

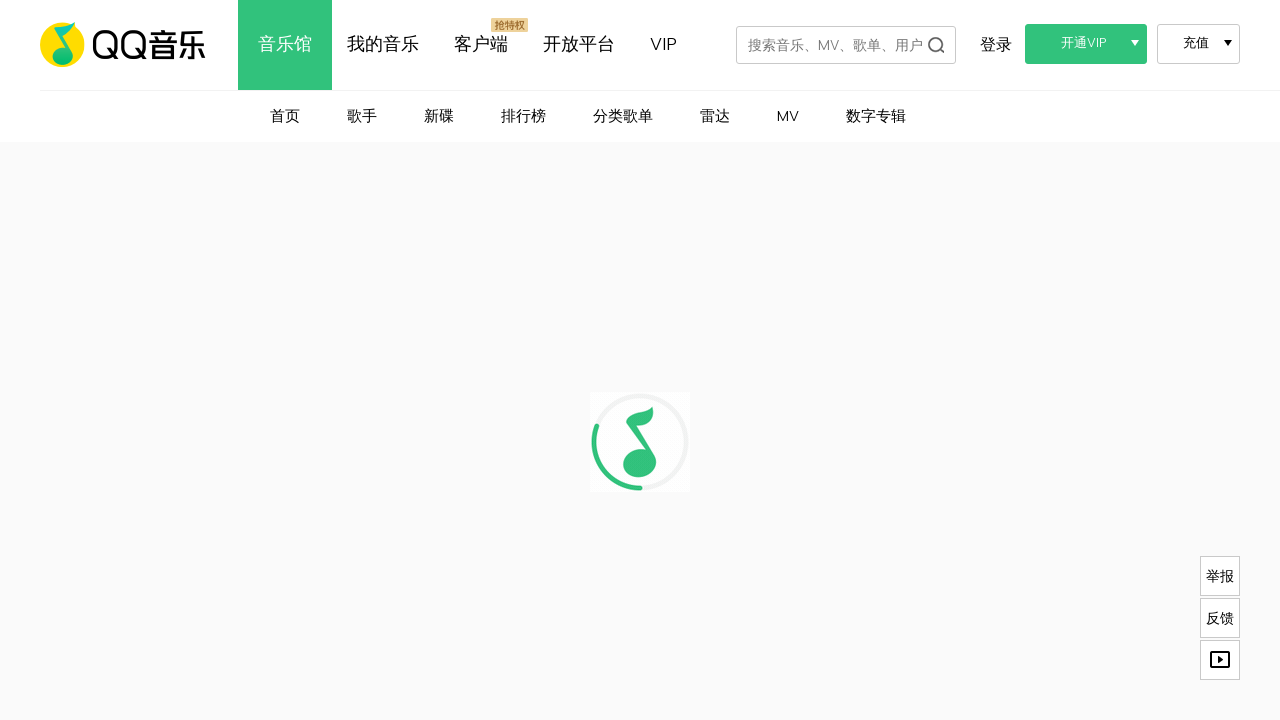

Waited 5 seconds for page to load
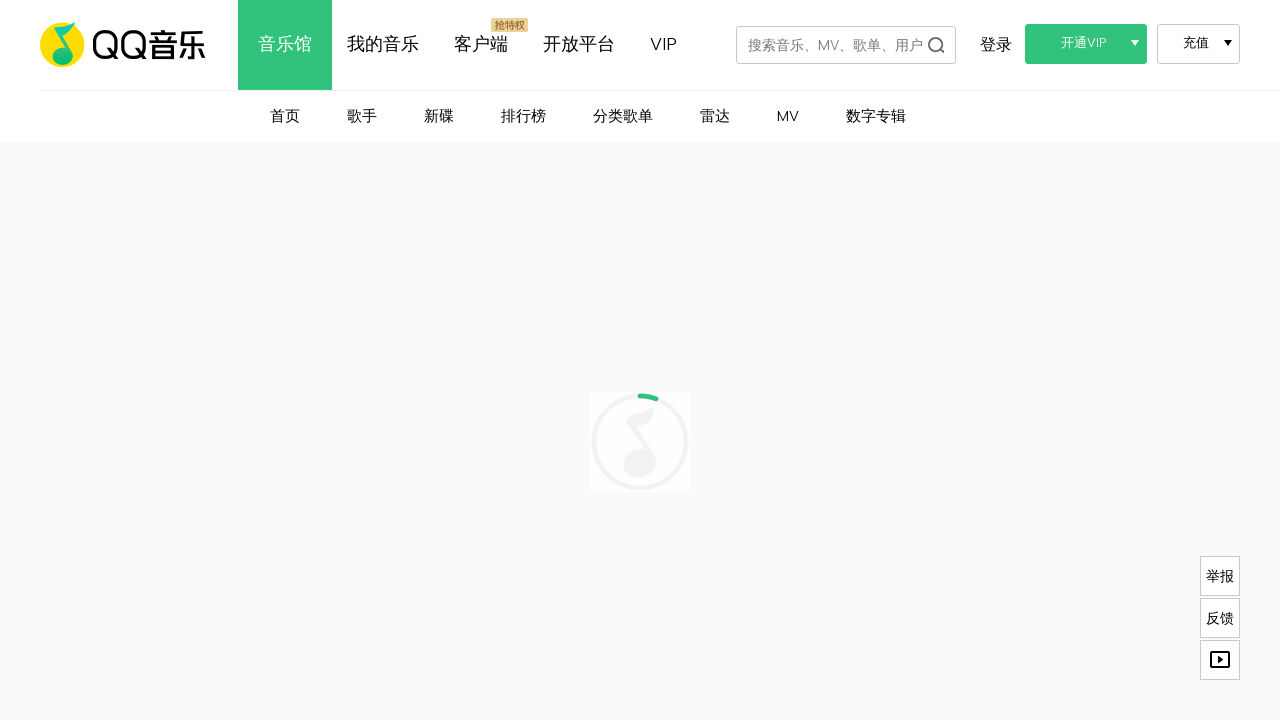

Load more button no longer visible, stopping clicks
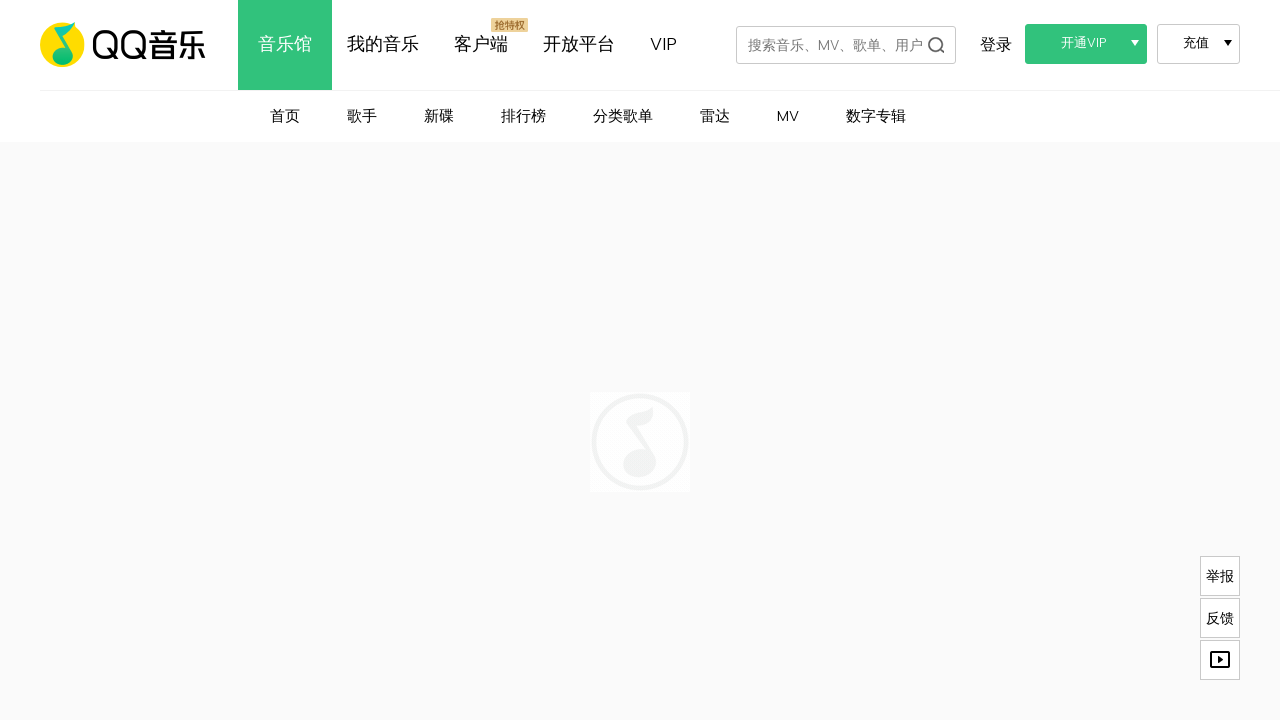

Scrolled to bottom of page
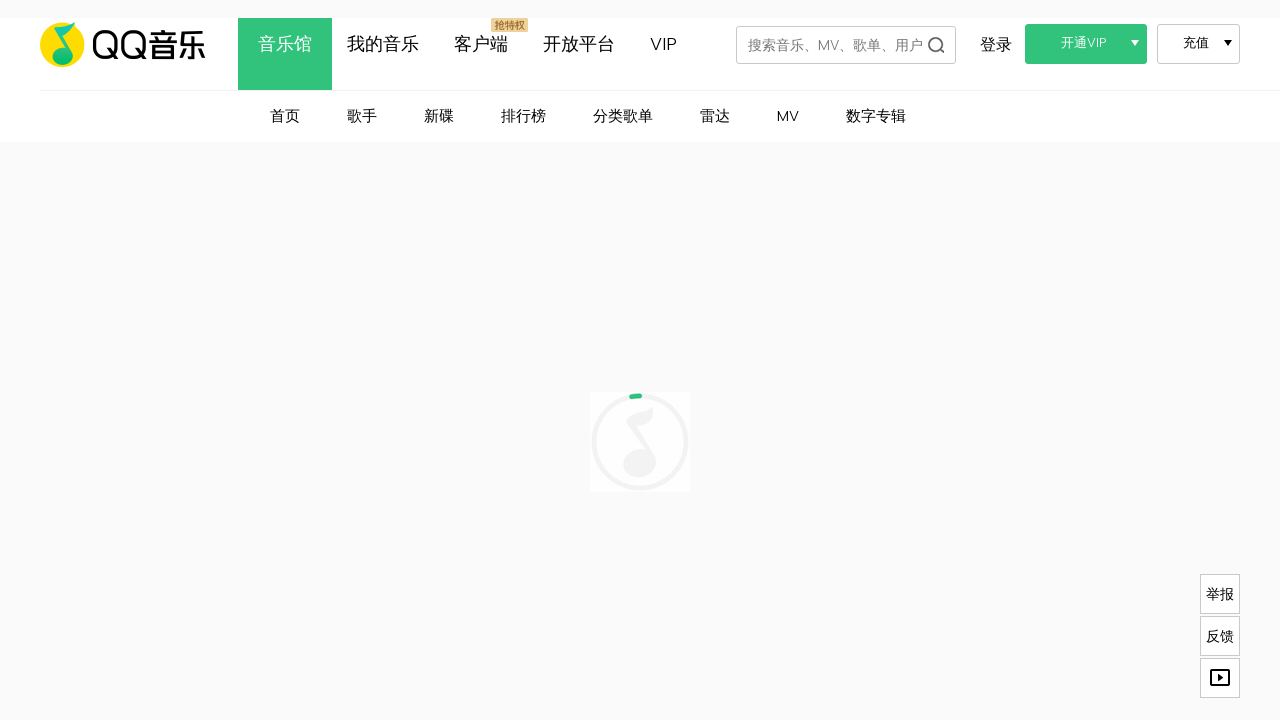

Waited 1 second for final content to load
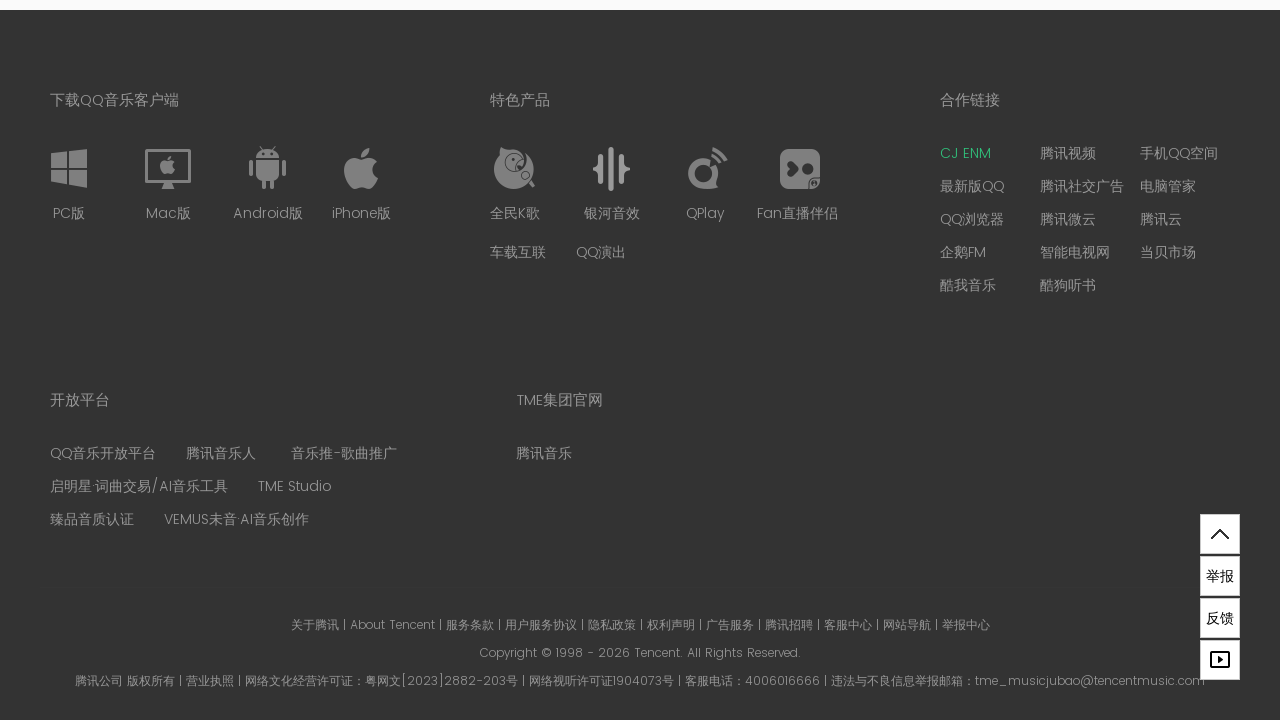

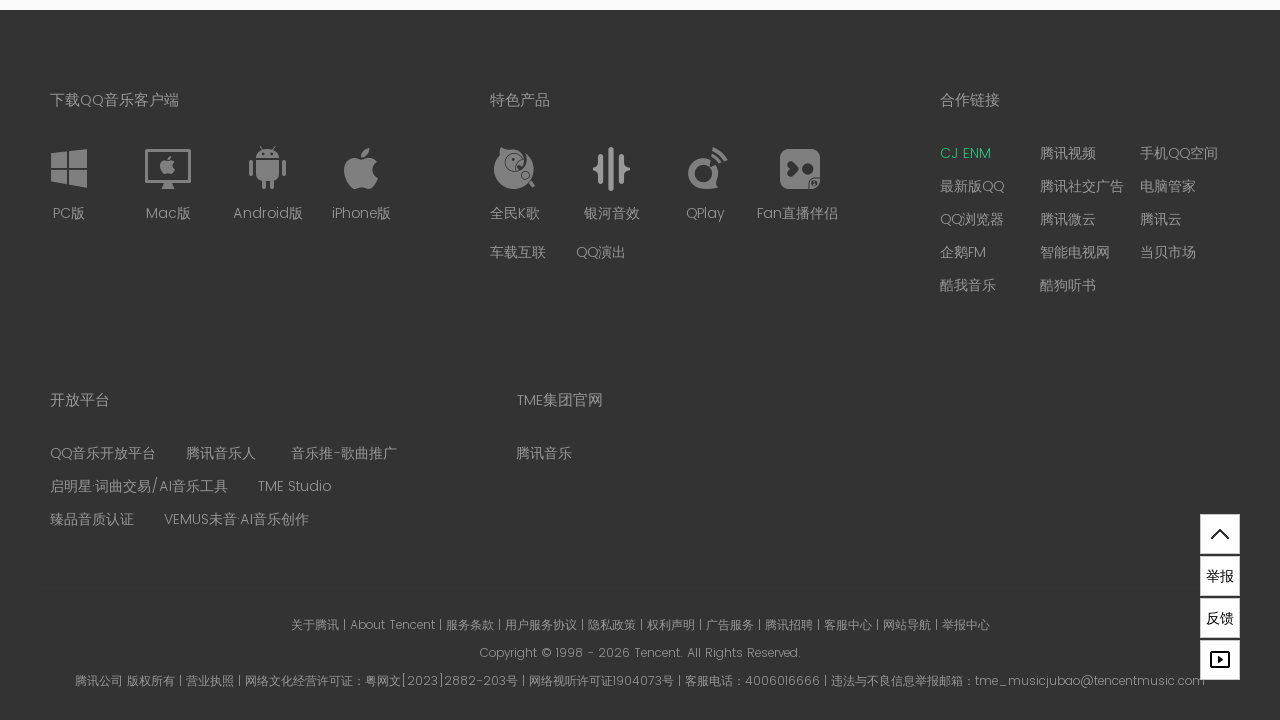